Tests the Simple Form Demo by clicking on the link, entering text in an input field, clicking a button to show the input, and verifying the message is displayed correctly

Starting URL: https://www.lambdatest.com/selenium-playground/

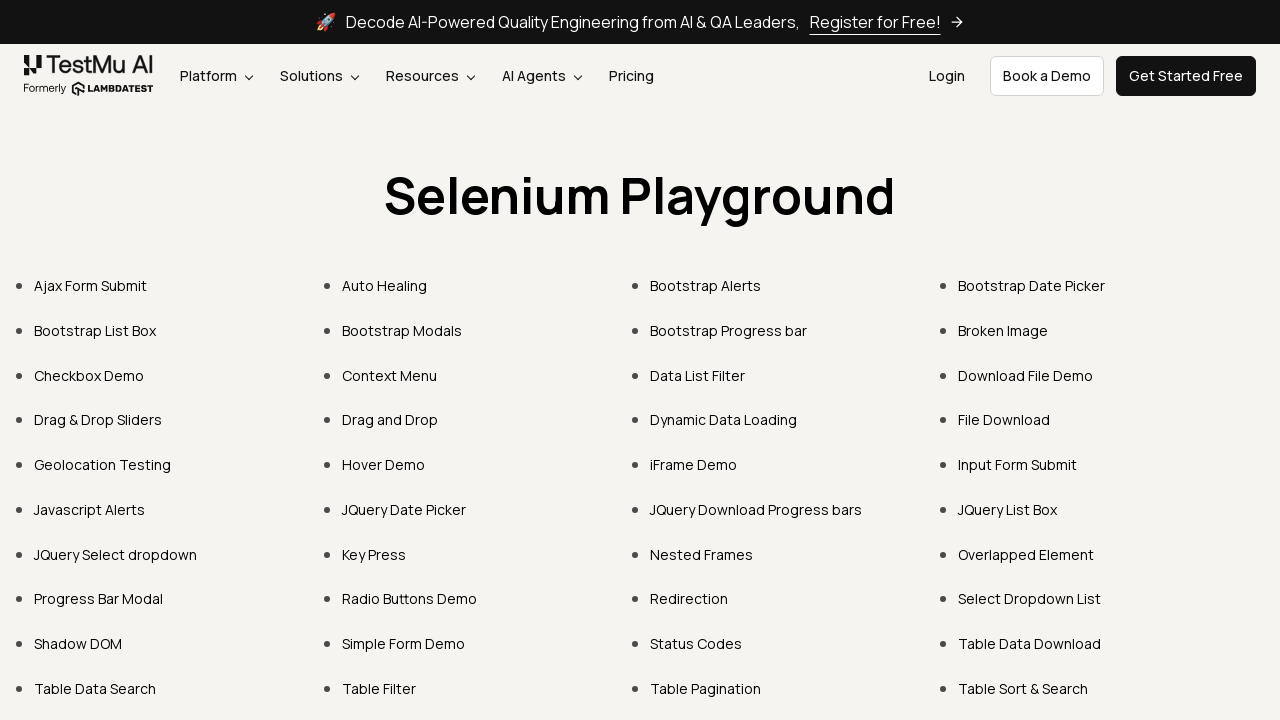

Clicked on Simple Form Demo link at (404, 644) on text=Simple Form Demo
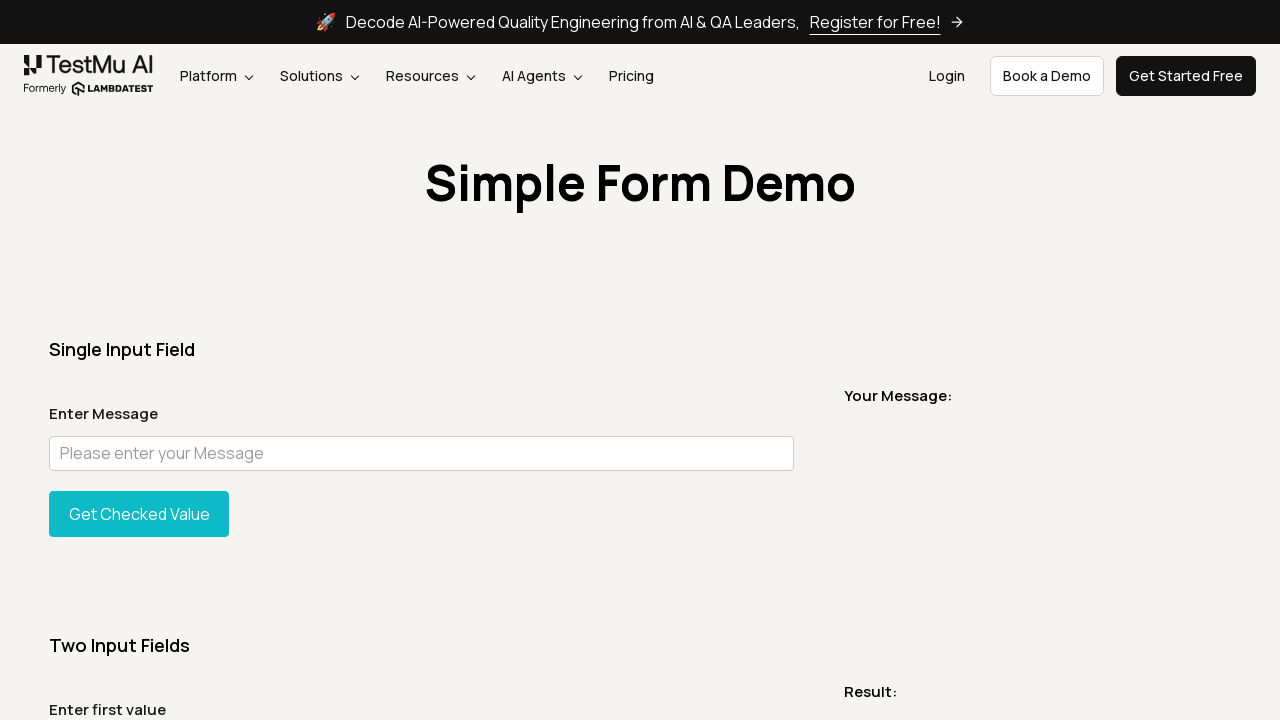

Input field #user-message is now visible
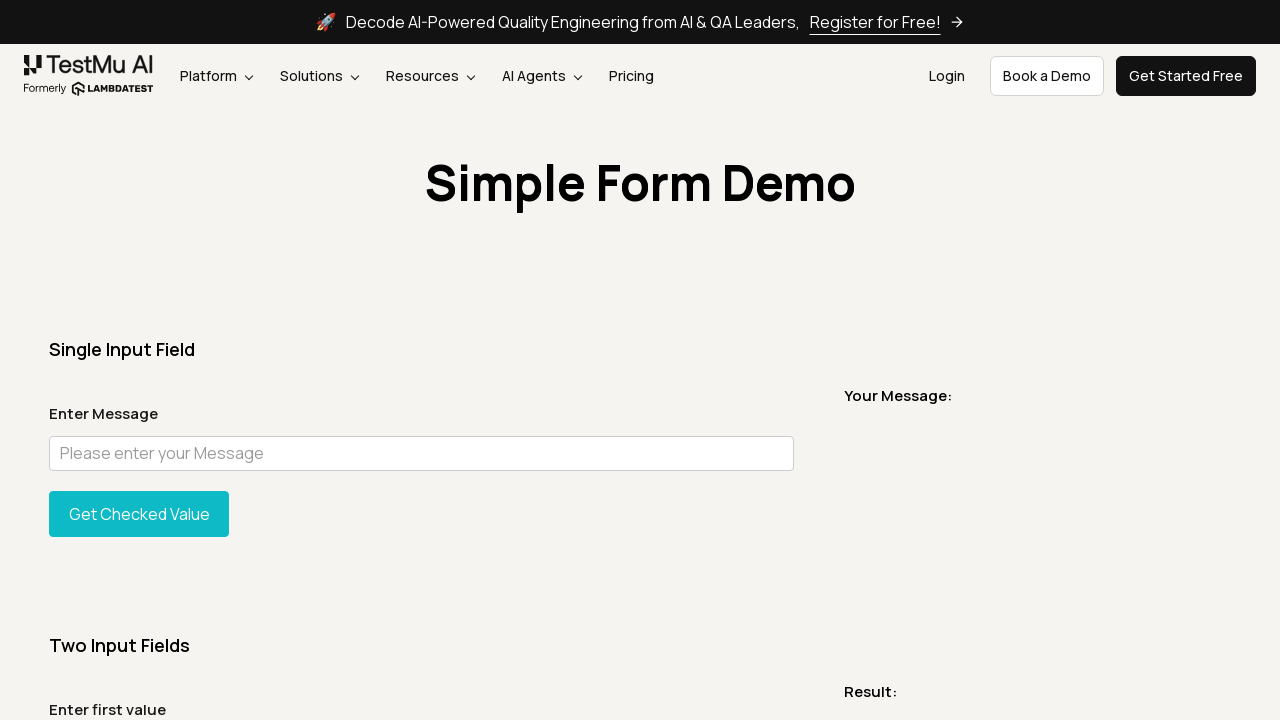

Filled input field with 'Rawan' on input#user-message
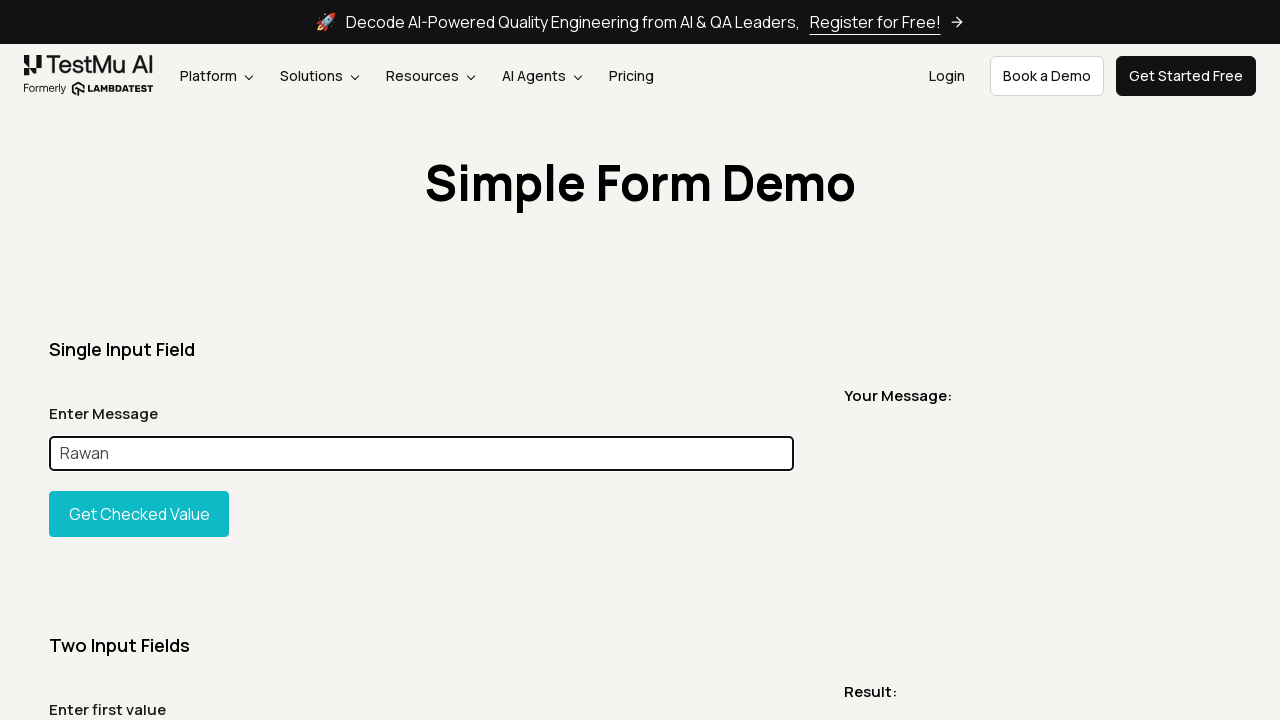

Clicked showInput button at (139, 514) on #showInput
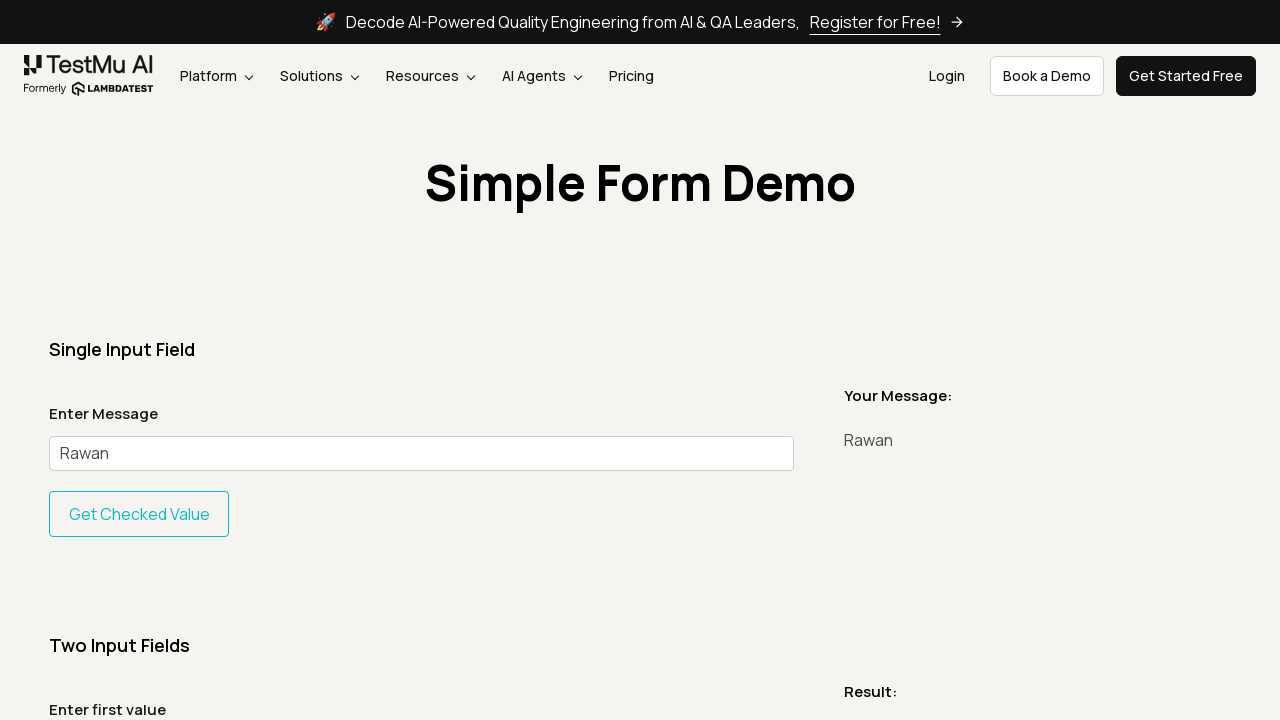

Message element #message is now visible
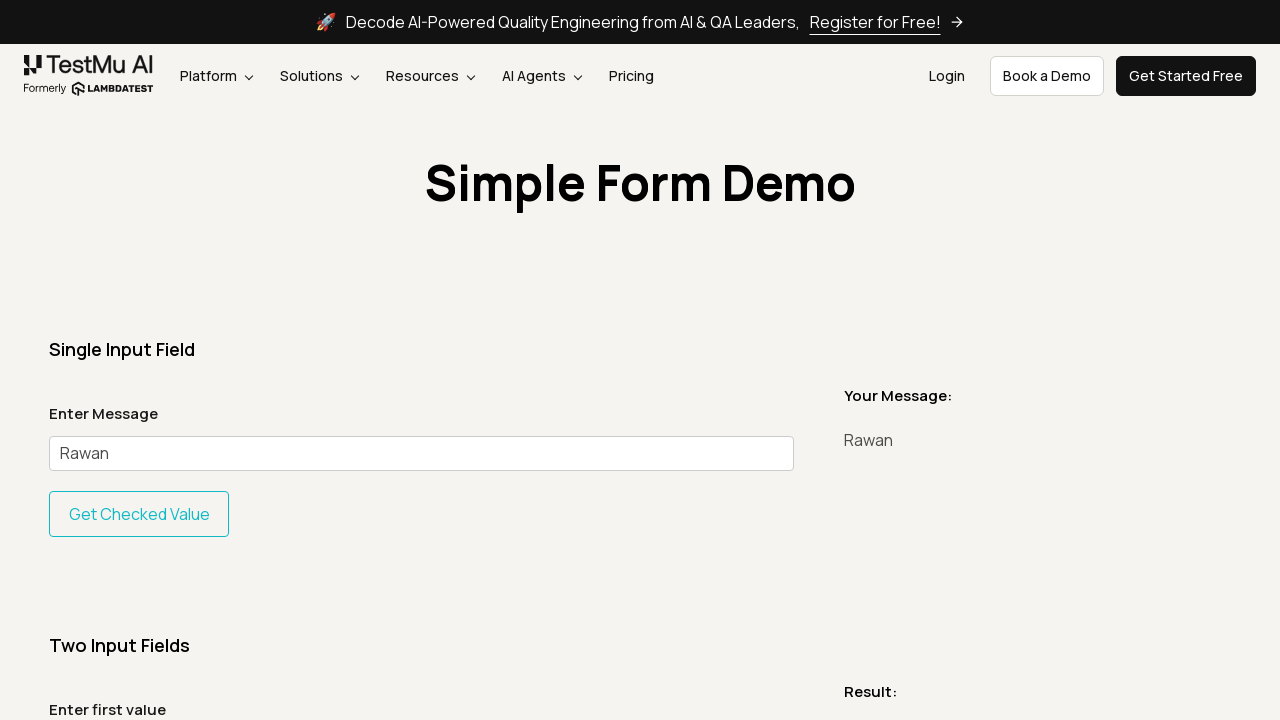

Retrieved message text content
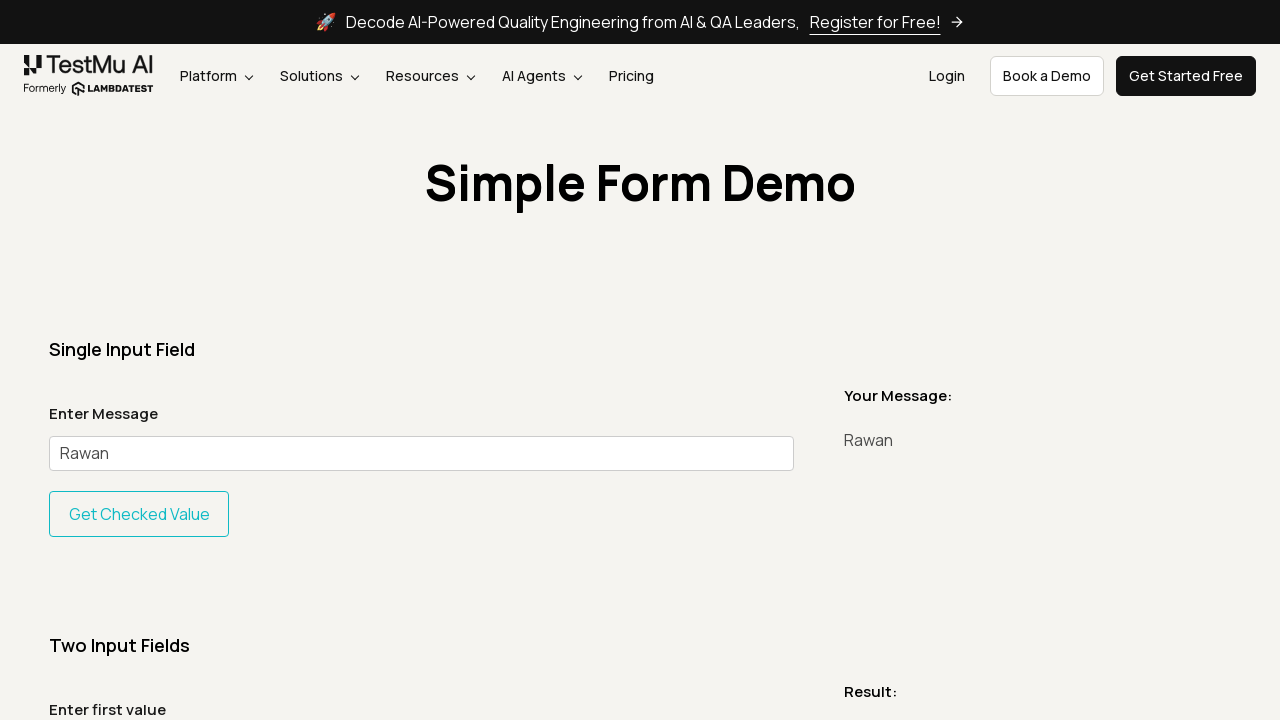

Verified that 'Rawan' is present in the message
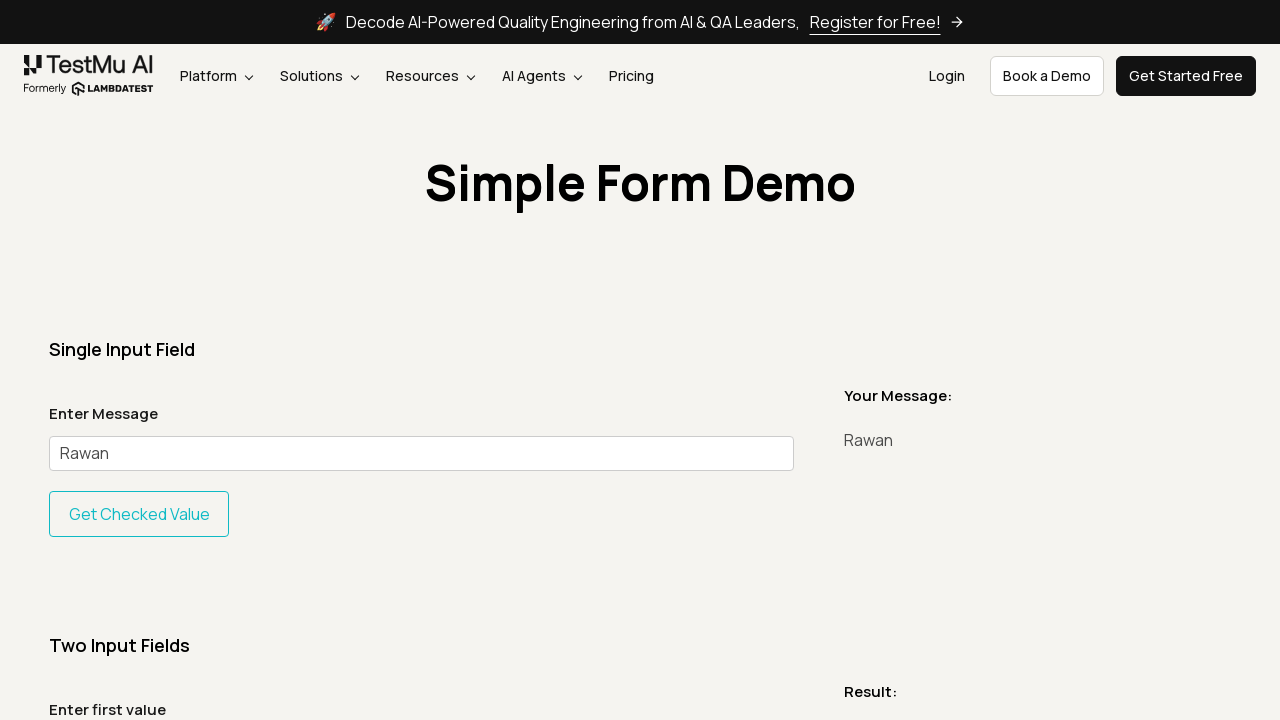

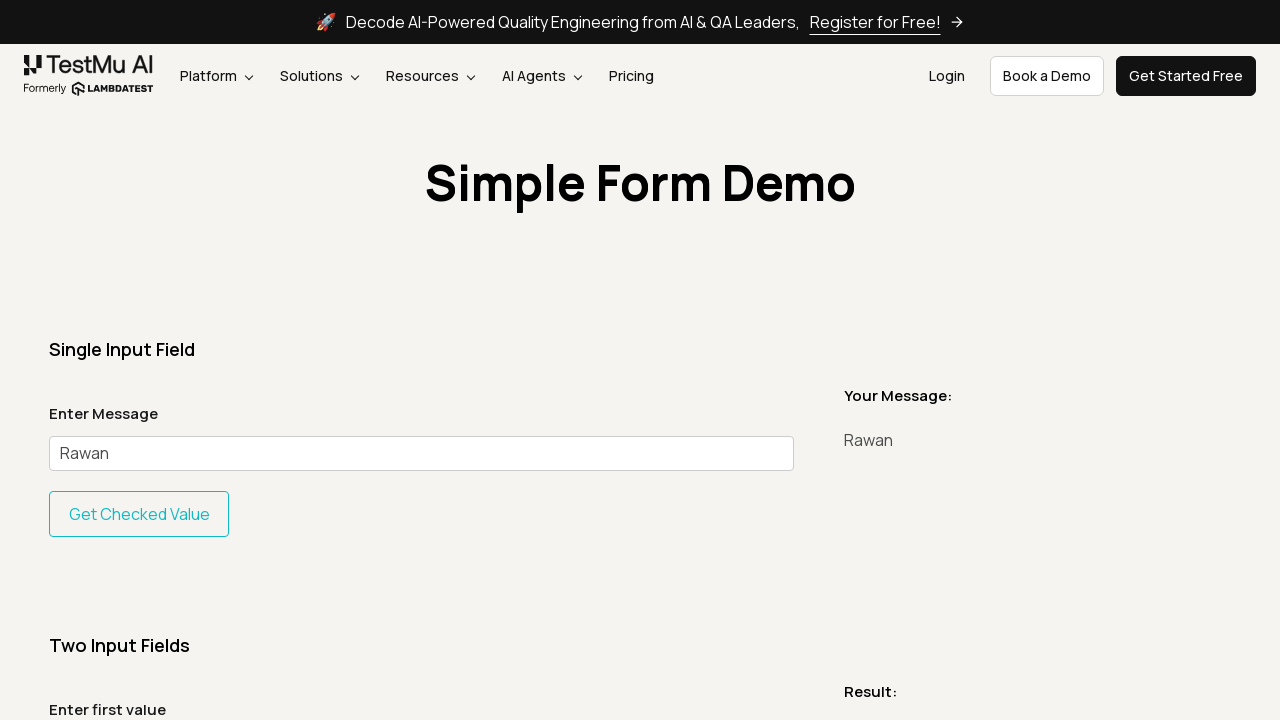